Tests invalid login attempt by entering incorrect credentials and verifying error message displays

Starting URL: https://automationexercise.com/

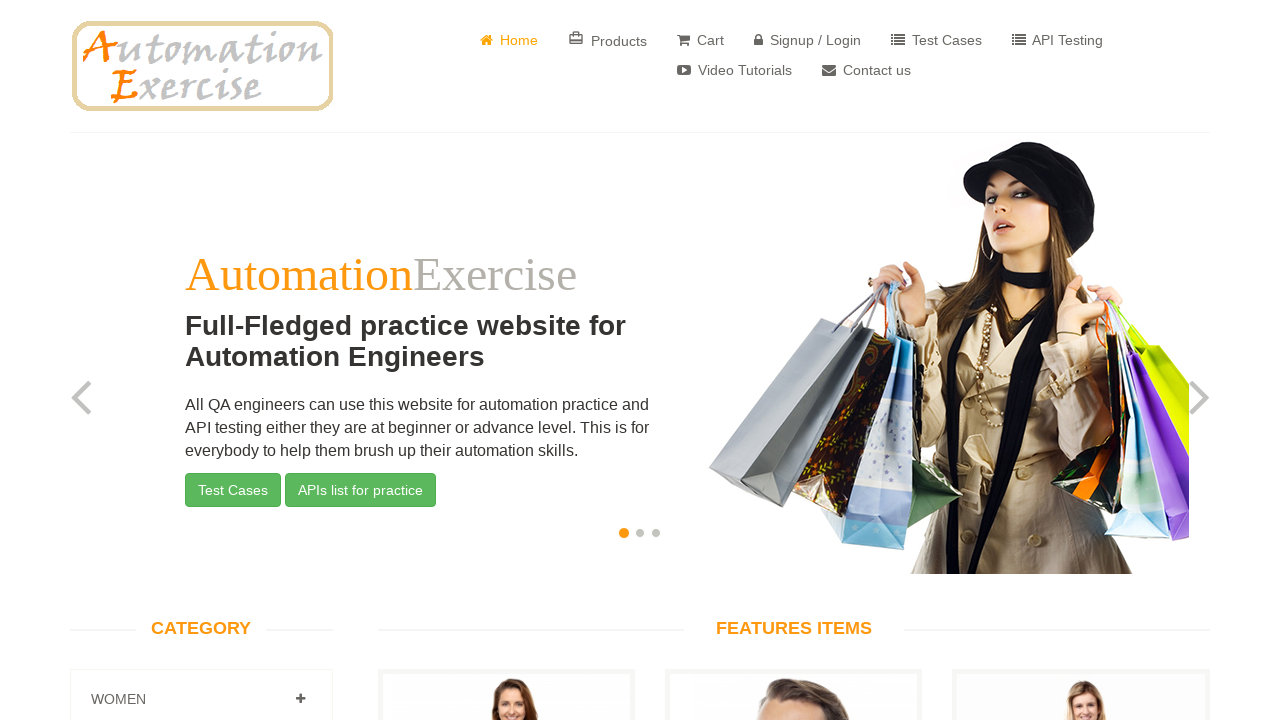

Clicked on Signup / Login button at (808, 40) on xpath=//a[contains(text(),'Signup / Login')]
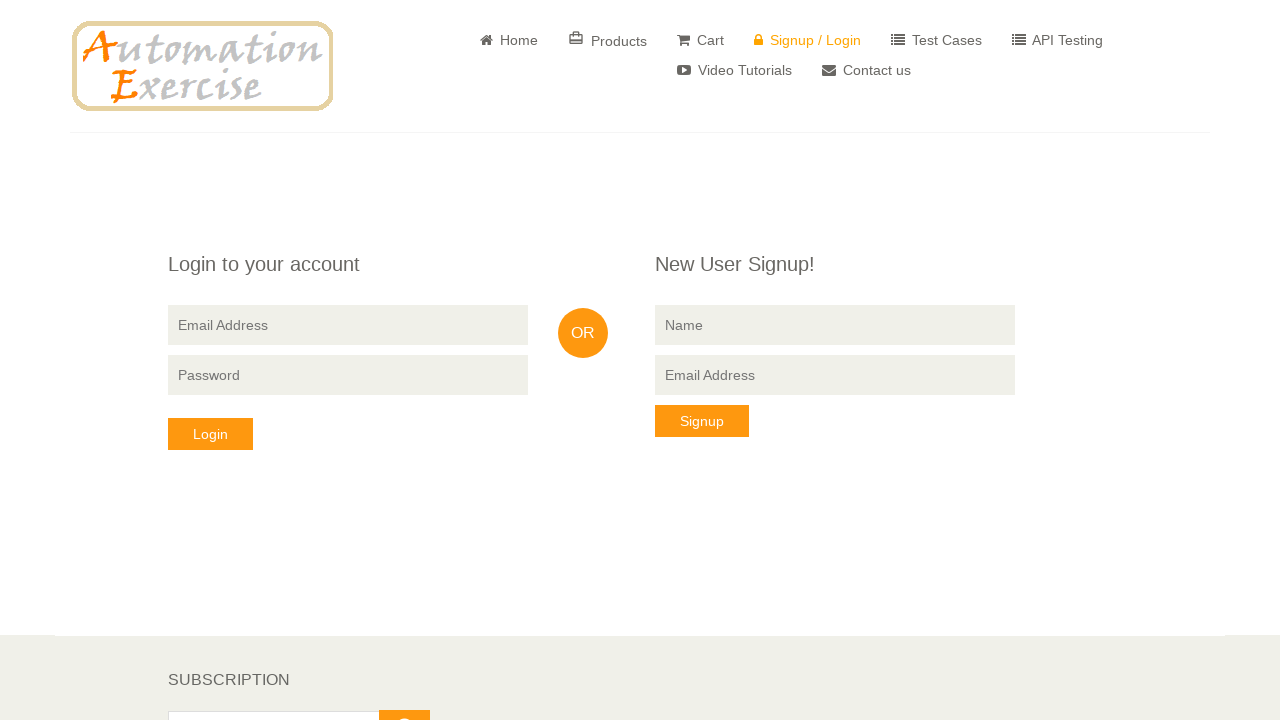

Entered invalid email 'invalid@email.com' in login form on input[name='email']
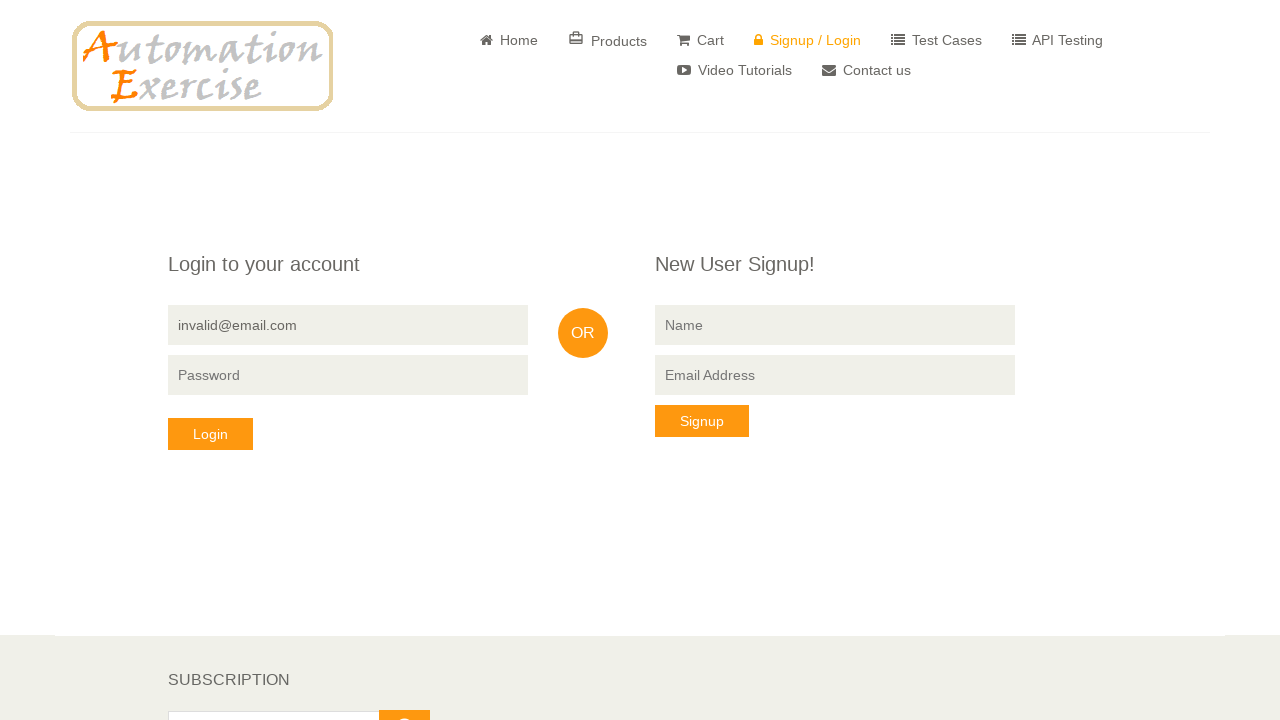

Entered incorrect password 'wrongpassword' in login form on input[name='password']
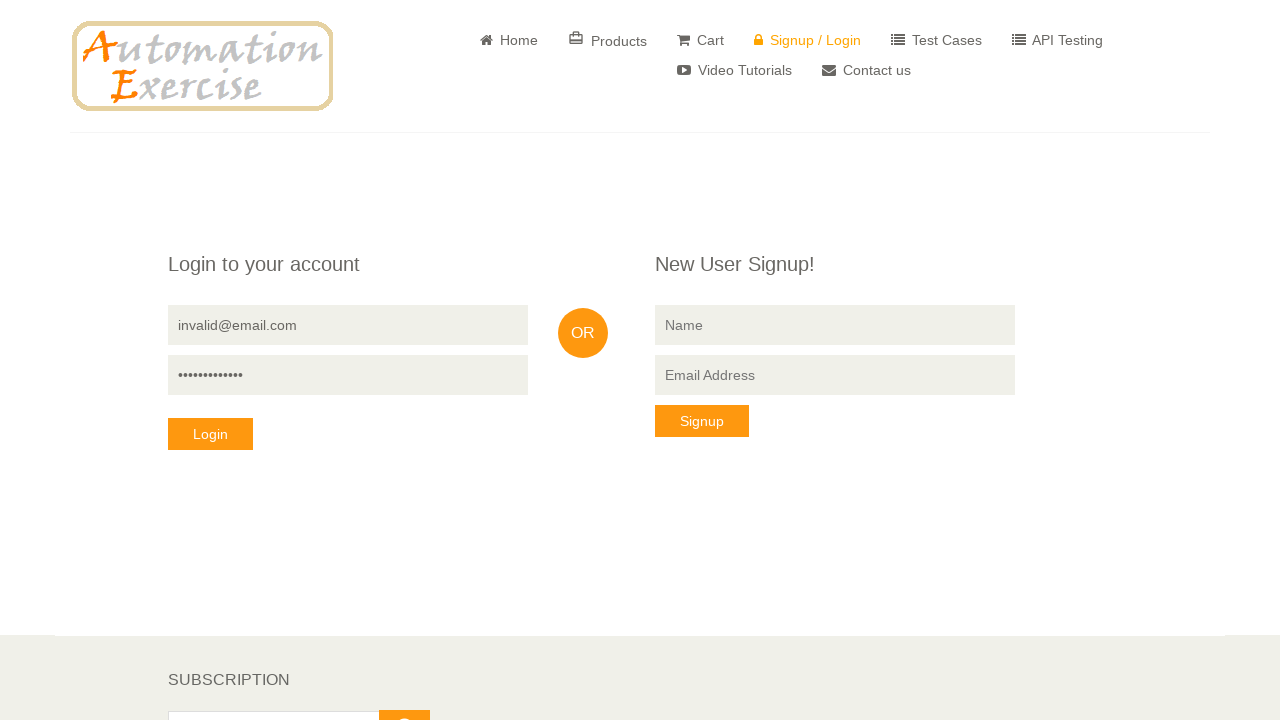

Clicked Login button to submit invalid credentials at (210, 434) on xpath=//button[text()='Login']
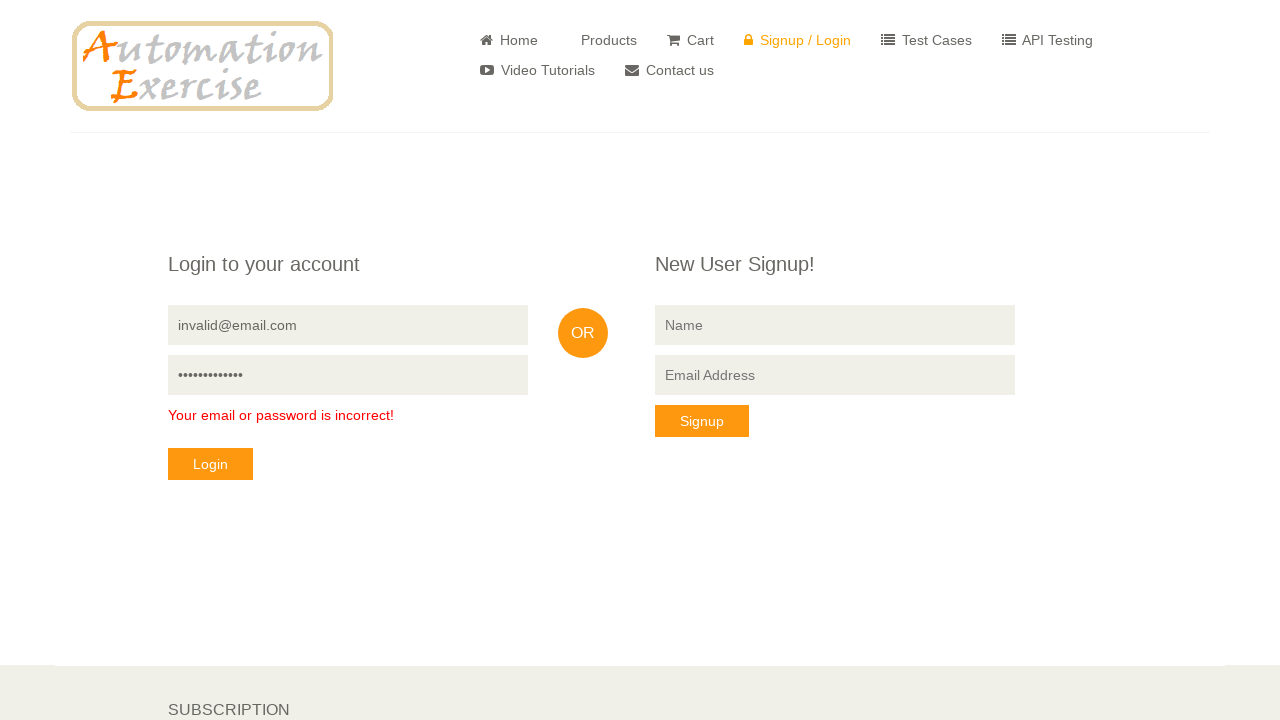

Verified error message 'Your email or password is incorrect!' appeared
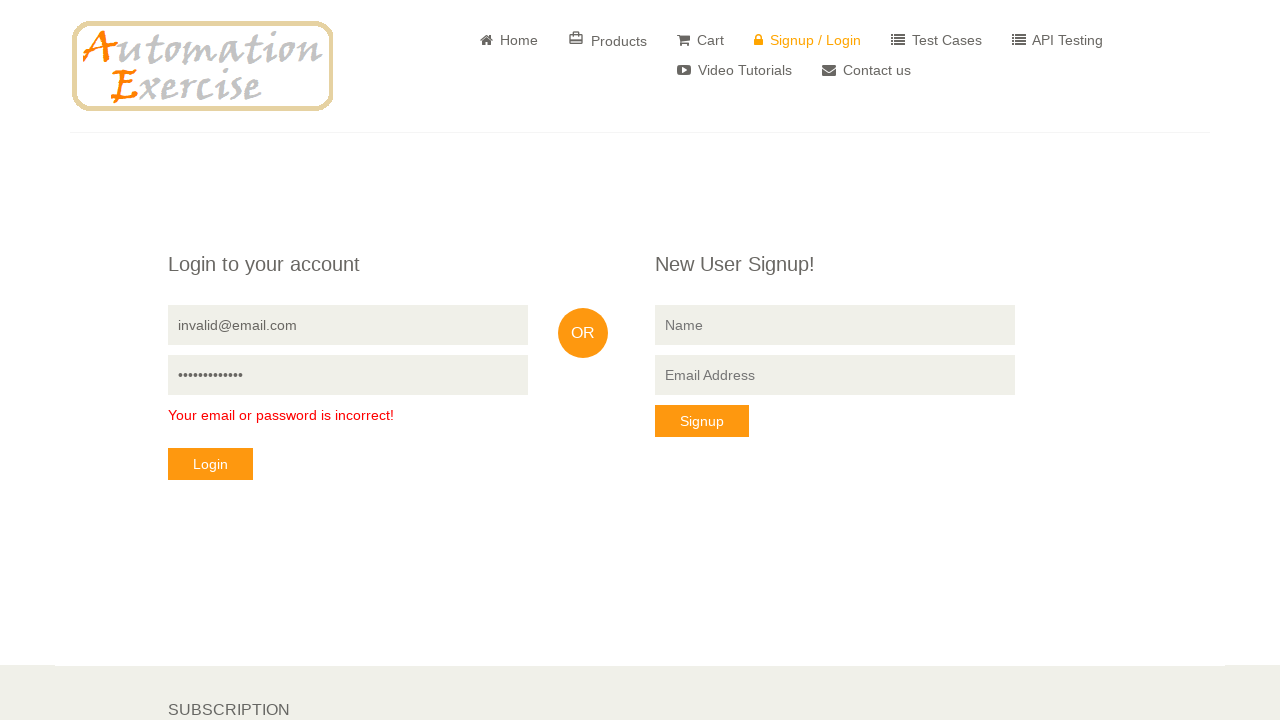

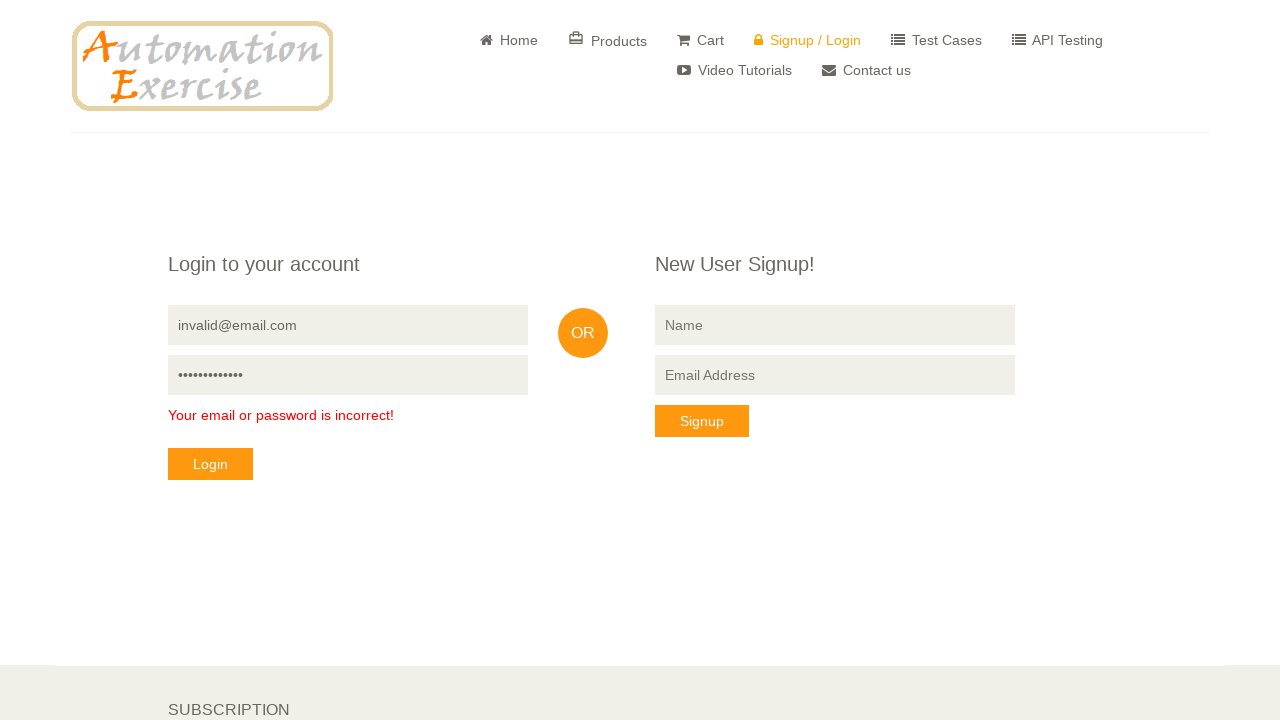